Clicks on the "Technical Articles" button and verifies the URL changes to the technical articles page

Starting URL: https://ithelp.ithome.com.tw/

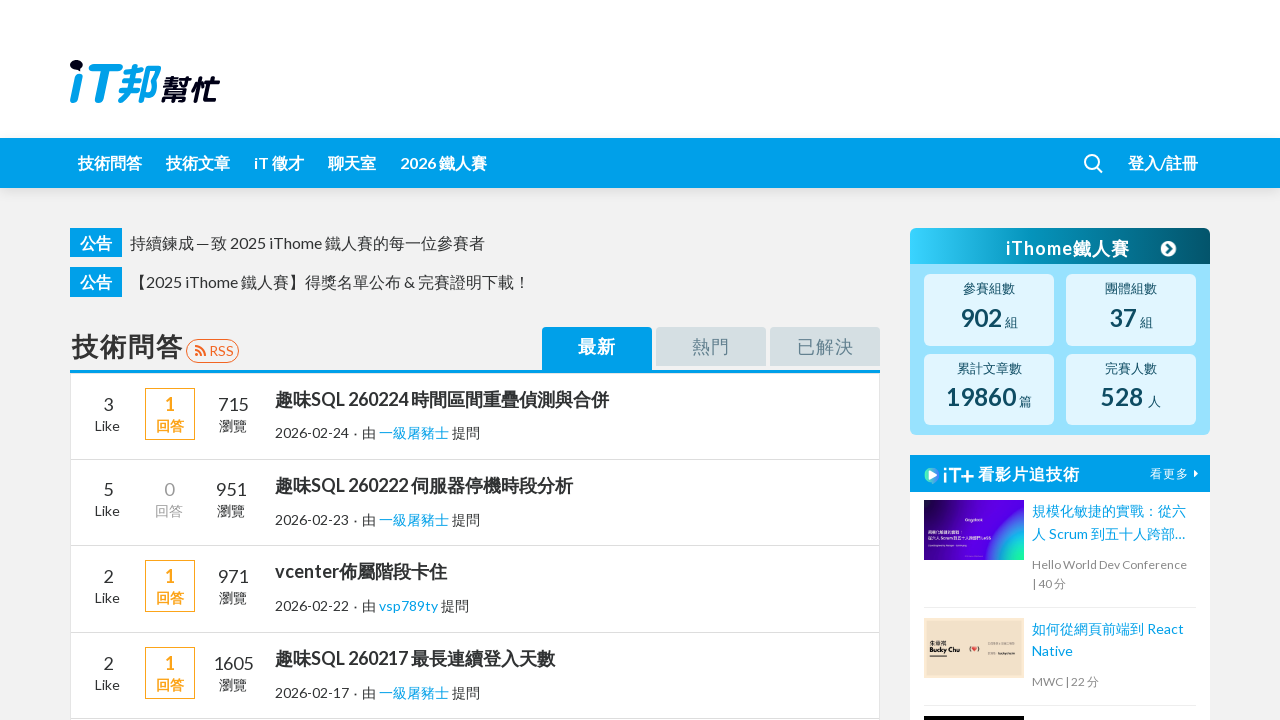

Clicked on the 'Technical Articles' button at (198, 163) on xpath=/html/body/div[1]/nav/div[1]/div/ul[1]/li[2]/a
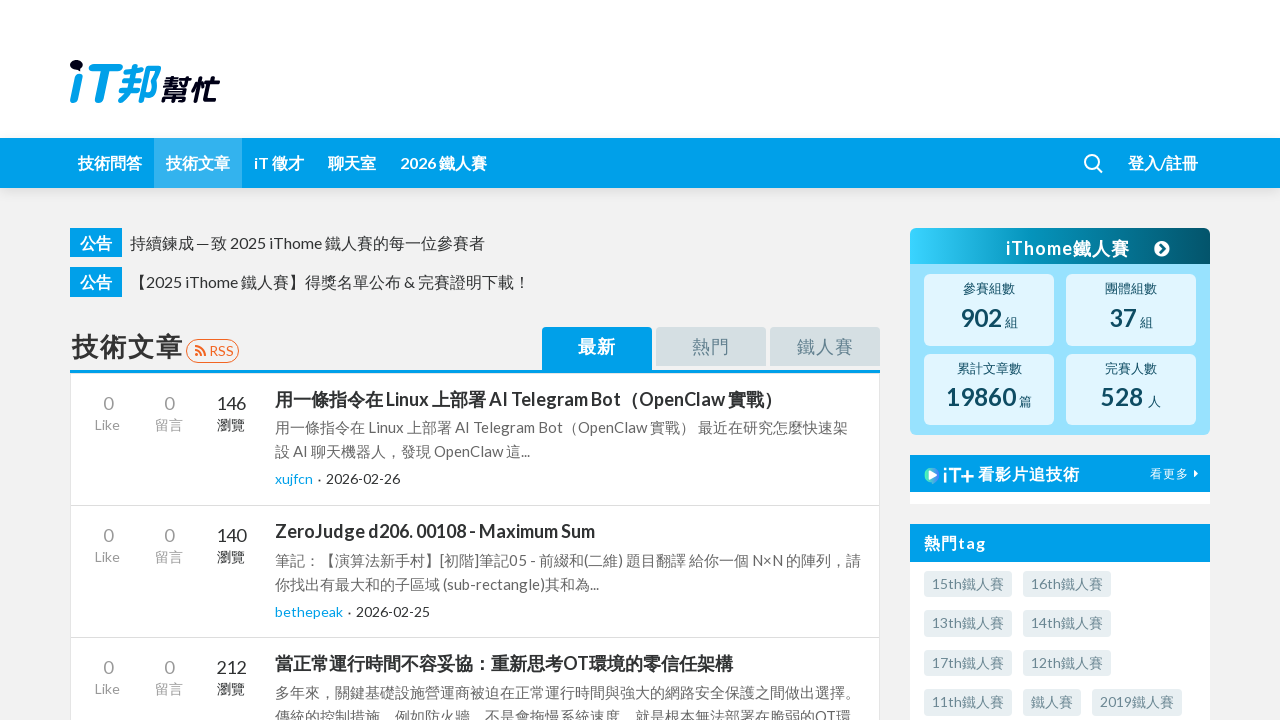

Waited for network idle after clicking Technical Articles
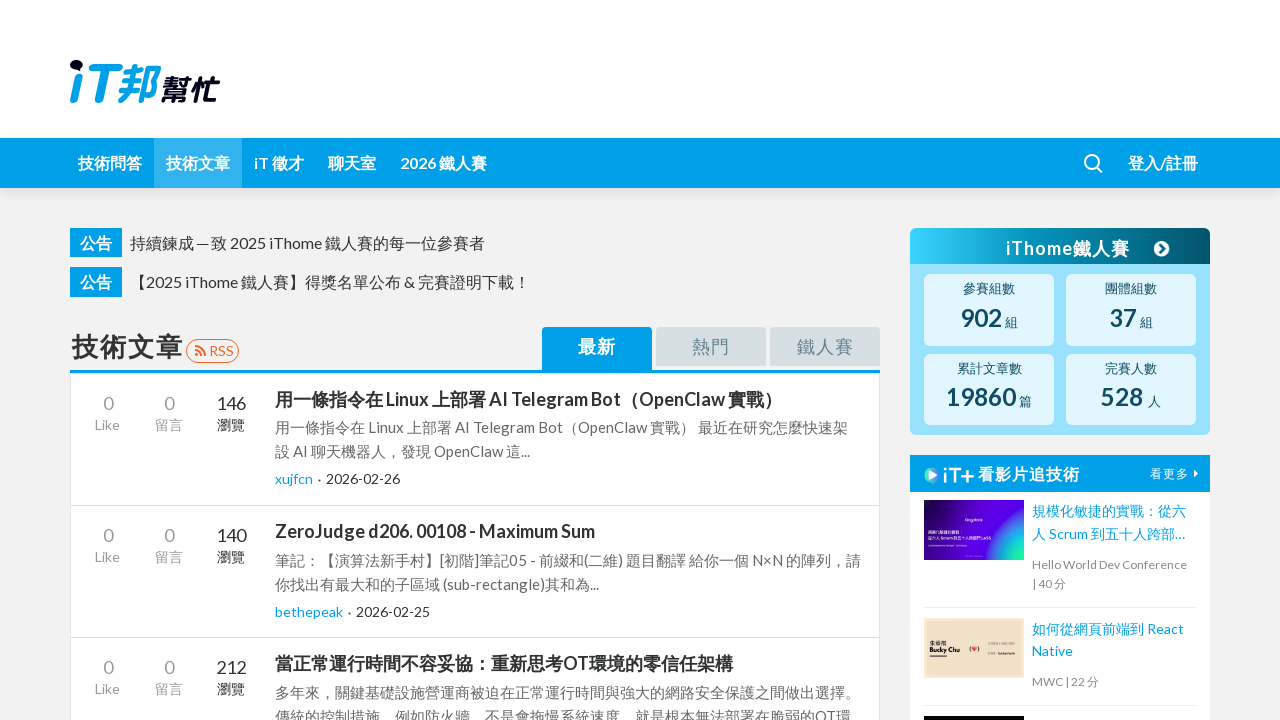

Retrieved current URL: https://ithelp.ithome.com.tw/articles?tab=tech
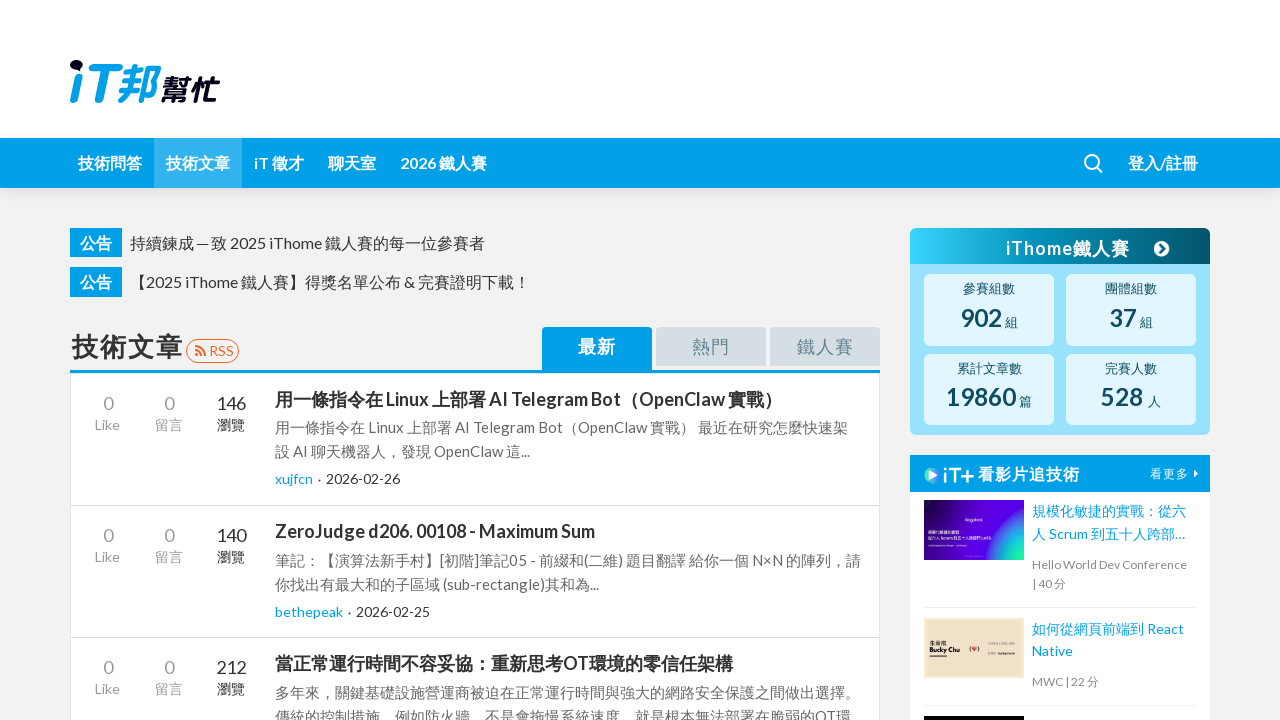

Verified URL matches expected technical articles page URL
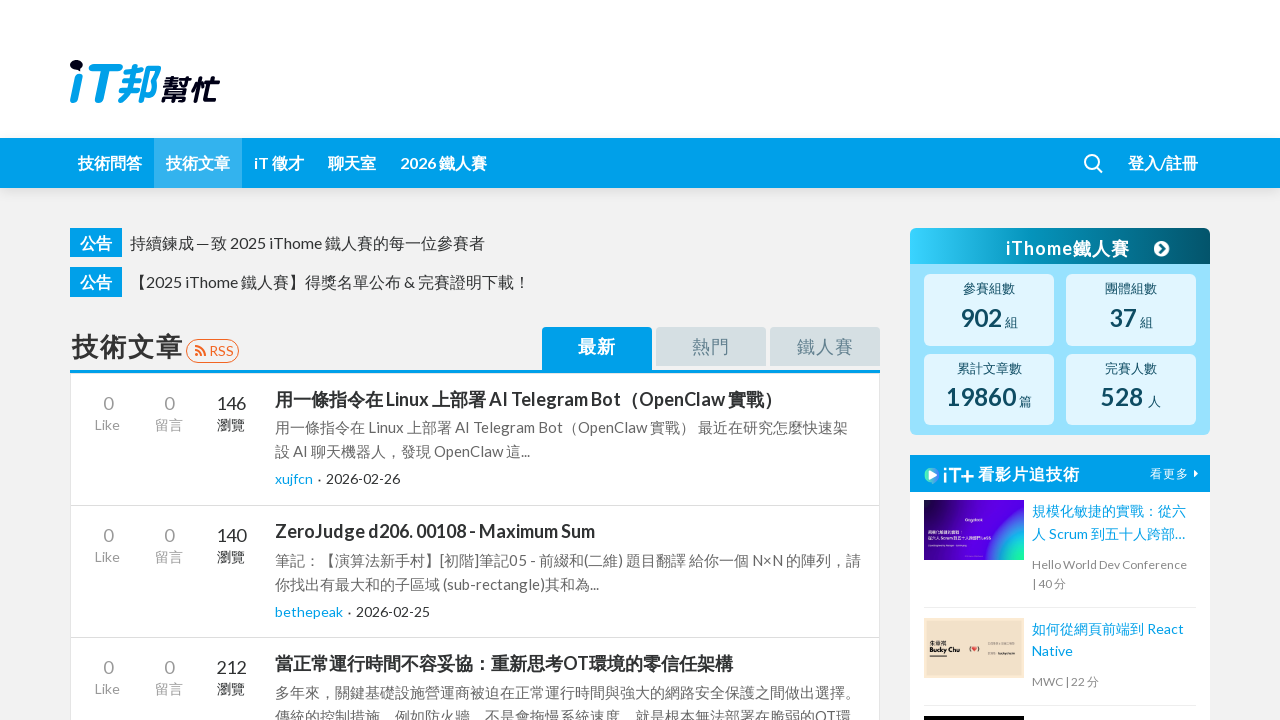

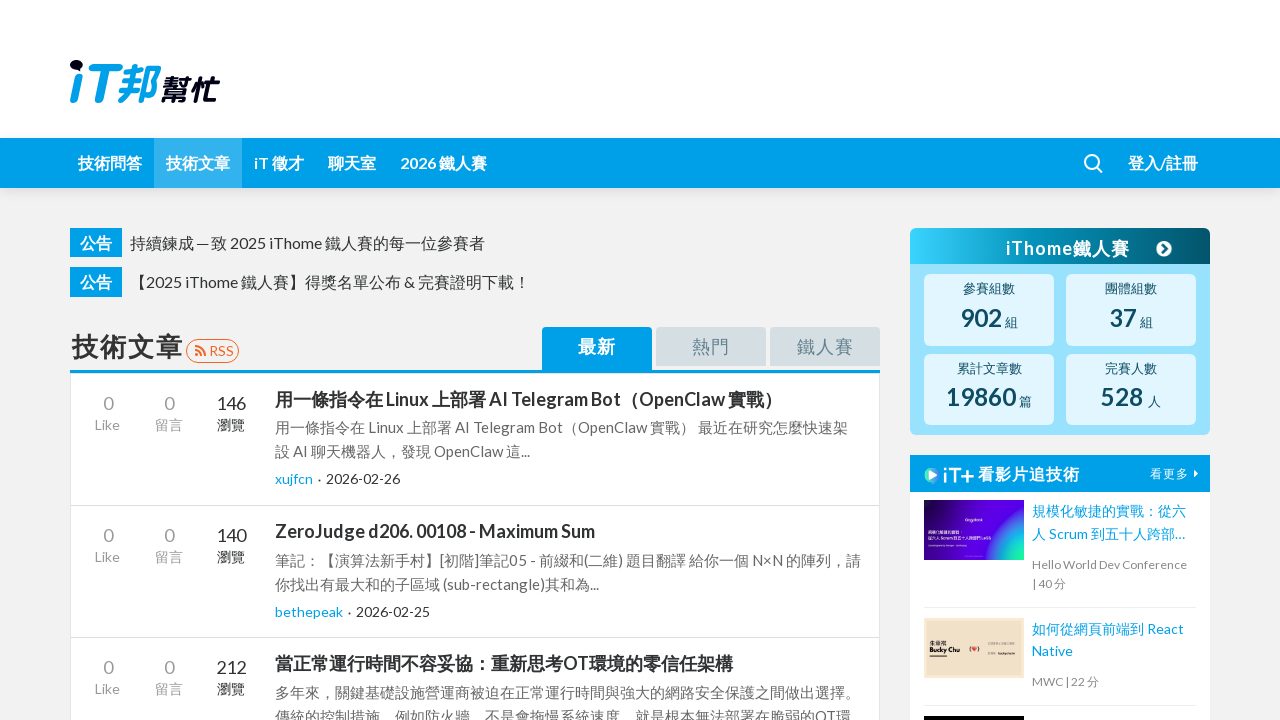